Tests page scrolling functionality by navigating to imresizer.com and scrolling down using JavaScript, then scrolling back up using mouse wheel simulation.

Starting URL: https://imresizer.com/

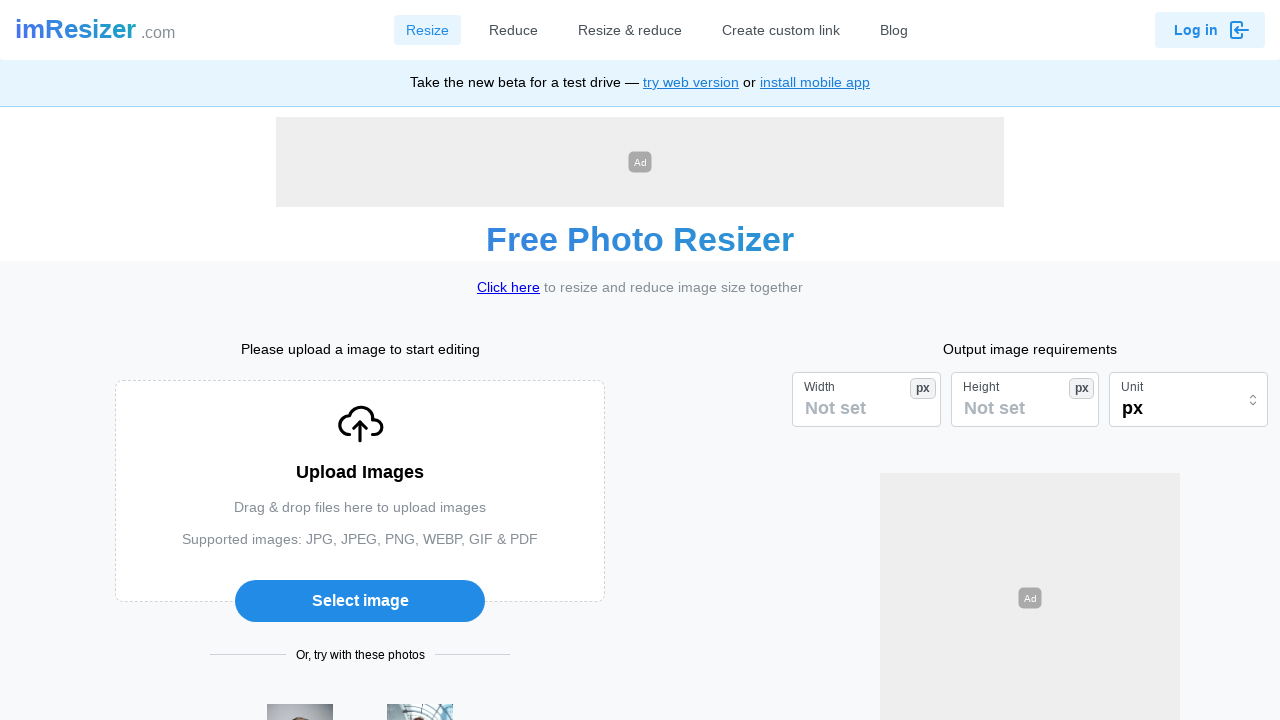

Navigated to imresizer.com
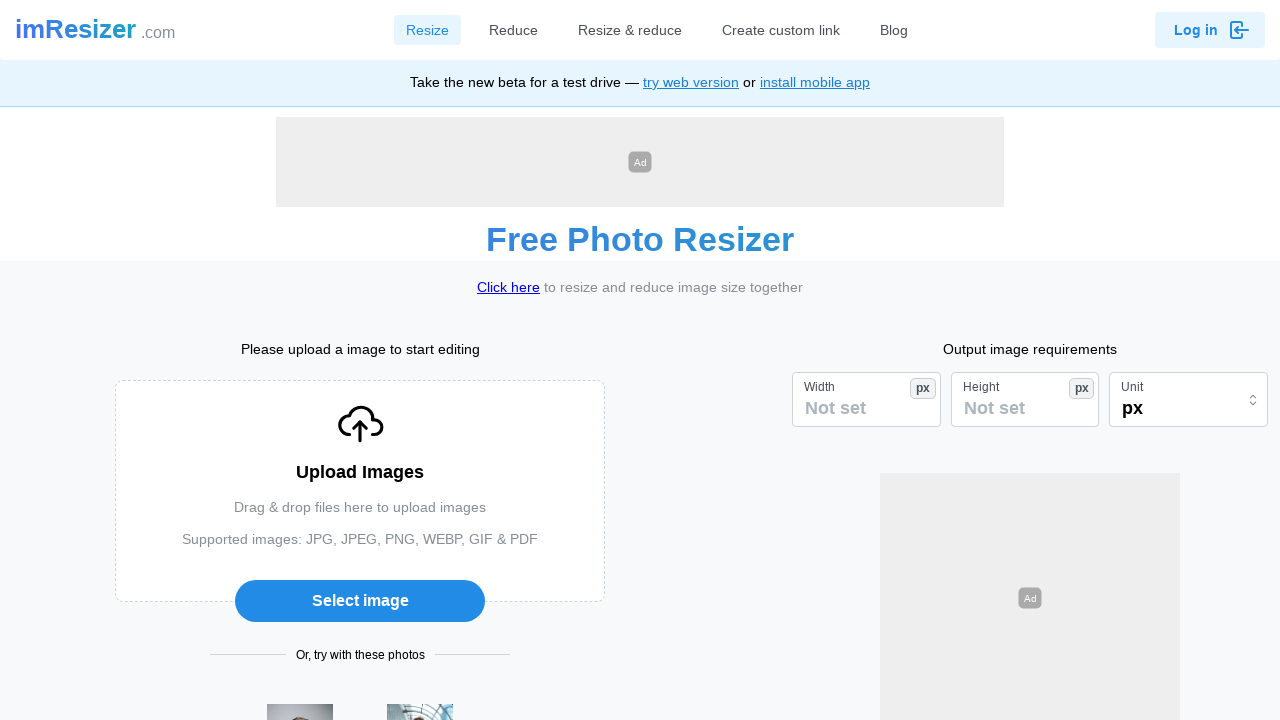

Scrolled down 300 pixels using JavaScript
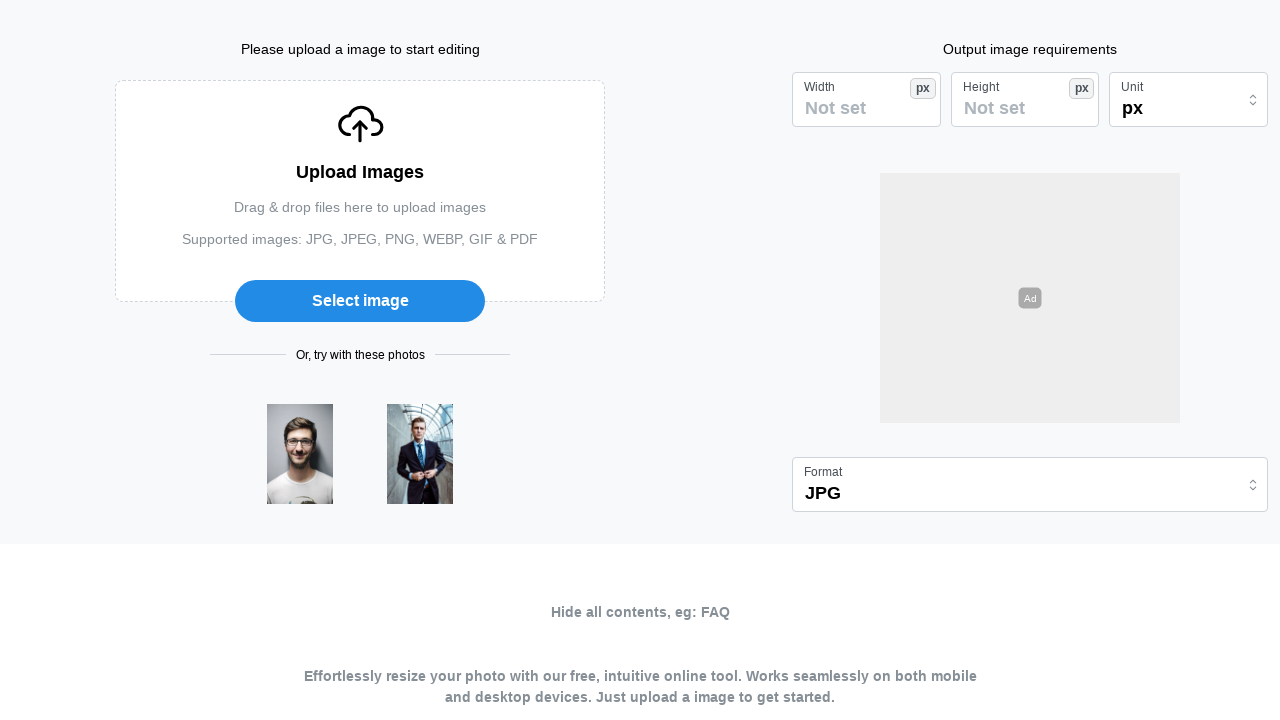

Waited 2 seconds
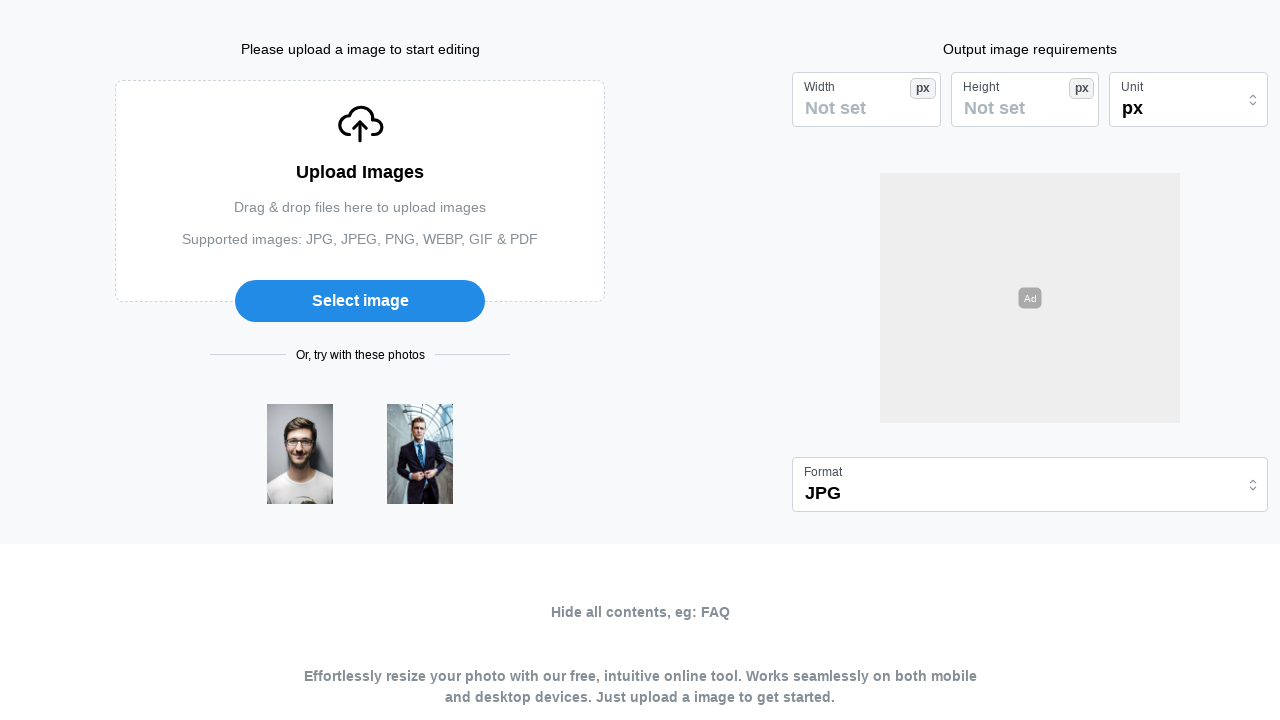

Scrolled up using mouse wheel simulation
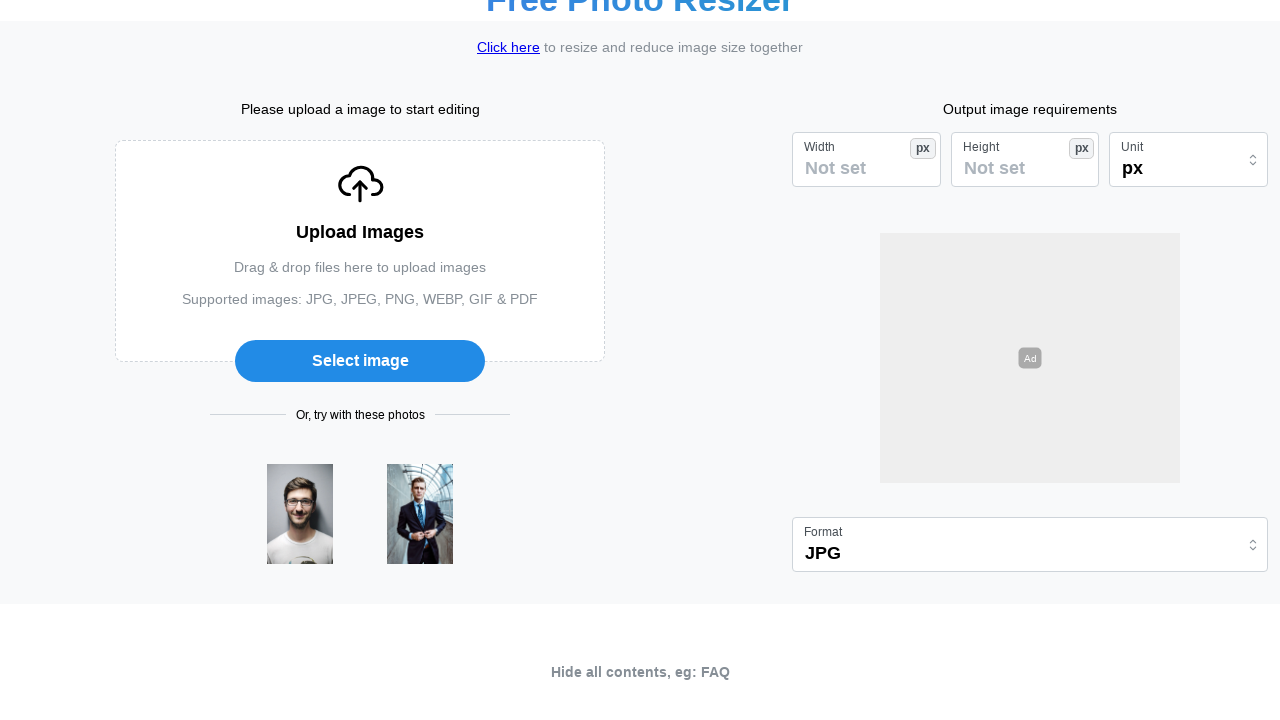

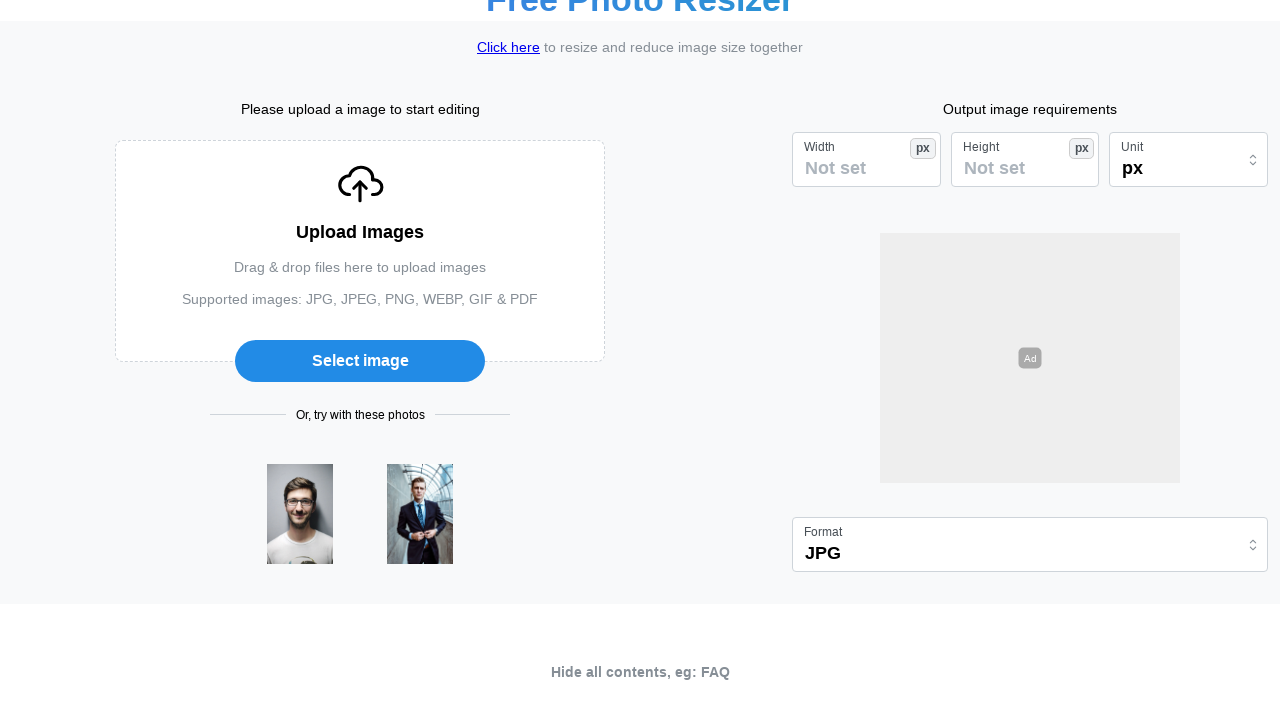